Tests explicit wait functionality on a Selenium practice page by clicking a button that triggers timed text display and verifying the text "WebDriver" appears after a delay.

Starting URL: http://seleniumpractise.blogspot.com/2016/08/how-to-use-explicit-wait-in-selenium.html

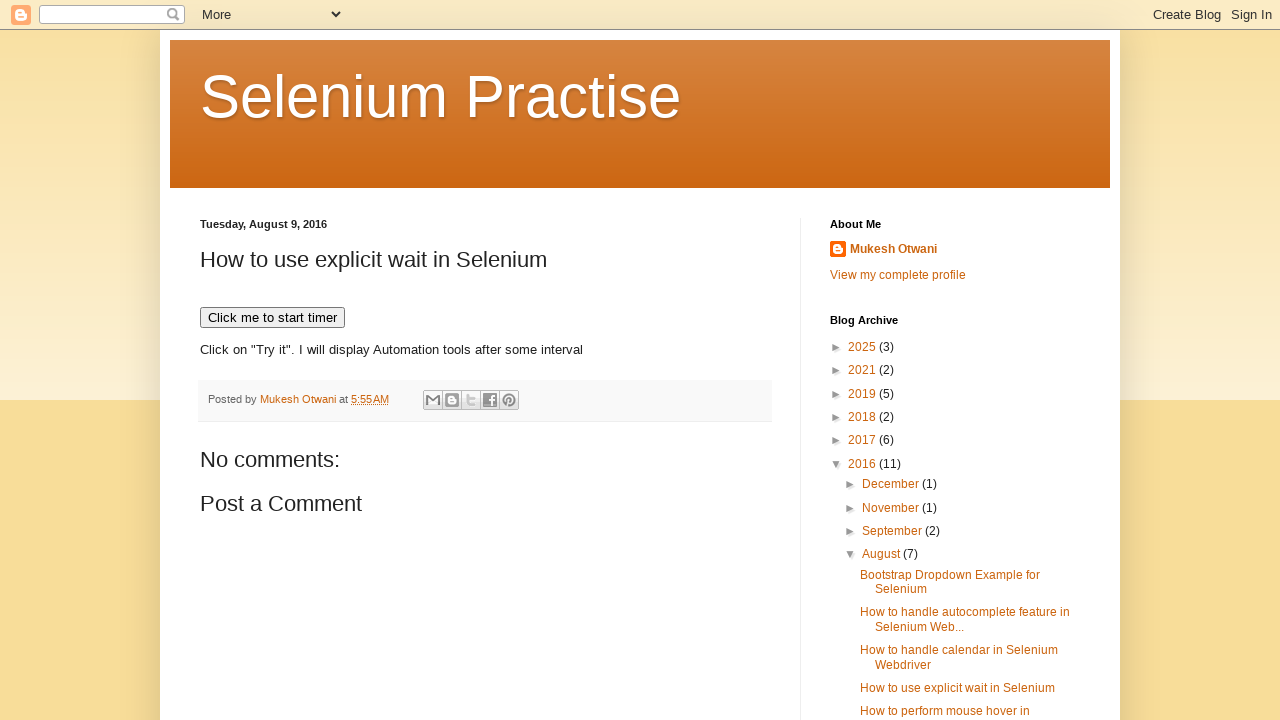

Reloaded the page to start fresh
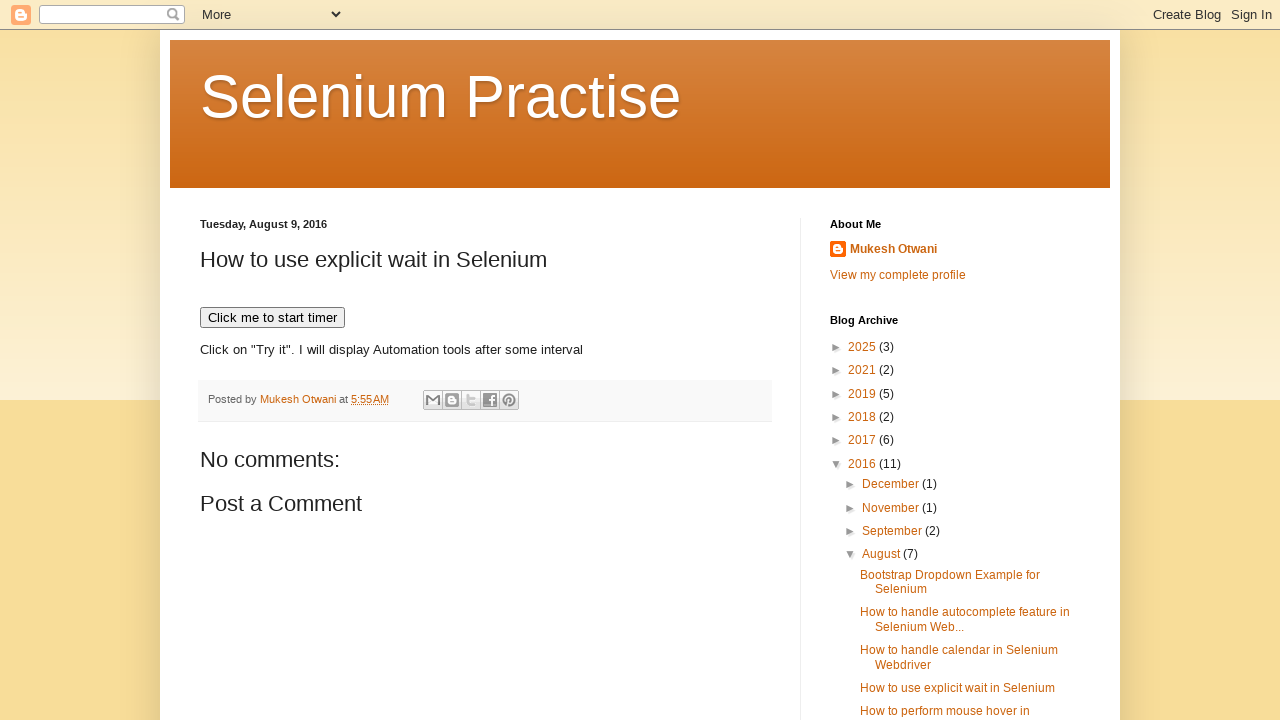

Clicked the button that triggers timed text display at (272, 318) on xpath=//button[@onclick='timedText()']
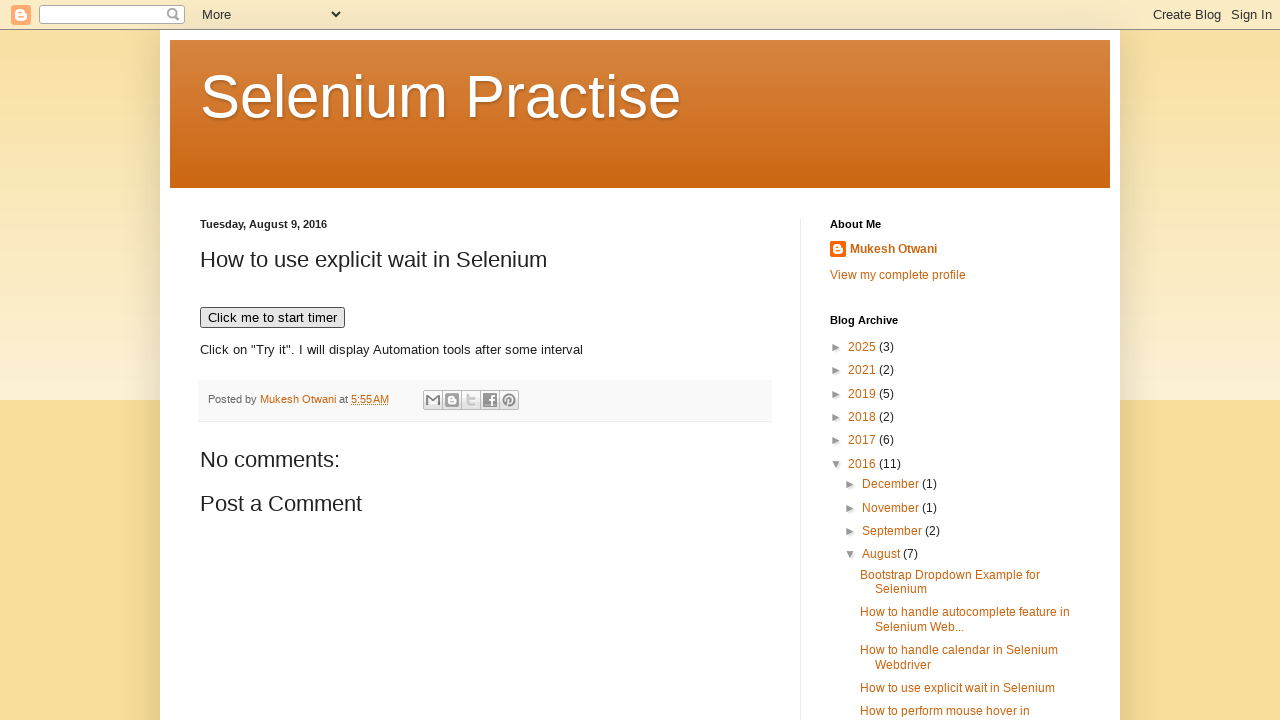

Waited for demo element to become visible
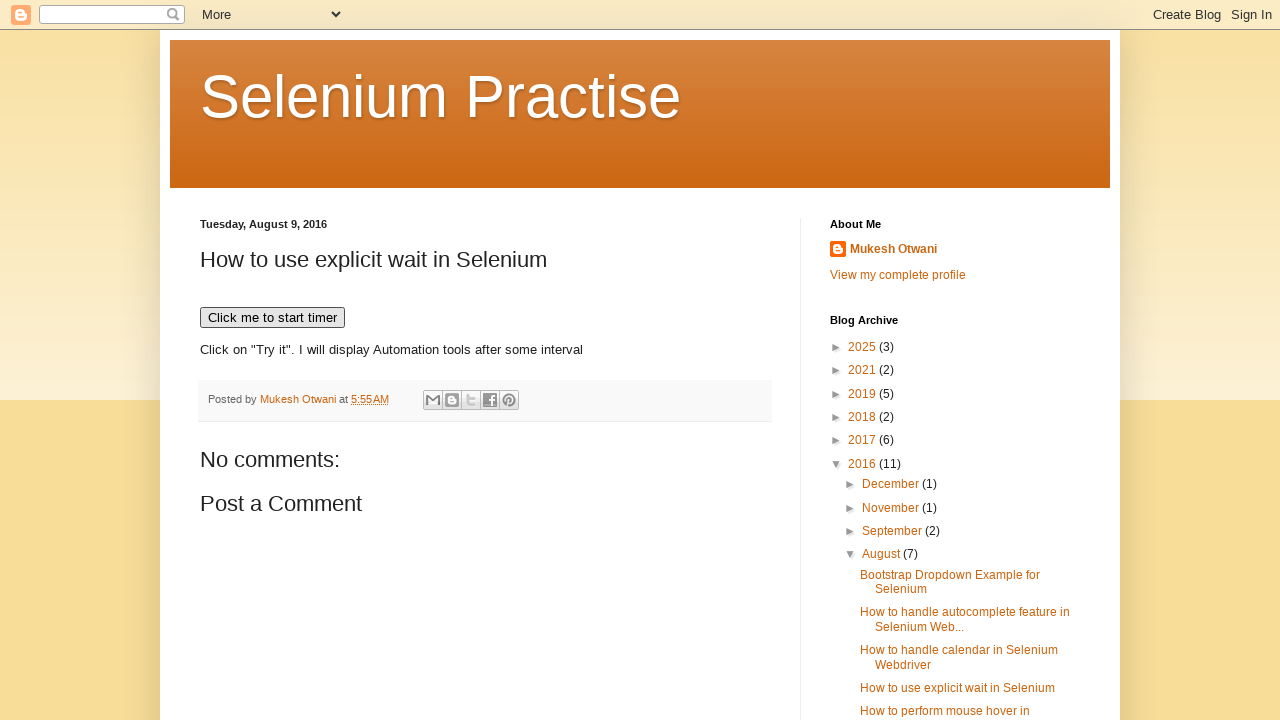

Waited for 'WebDriver' text to appear in demo element
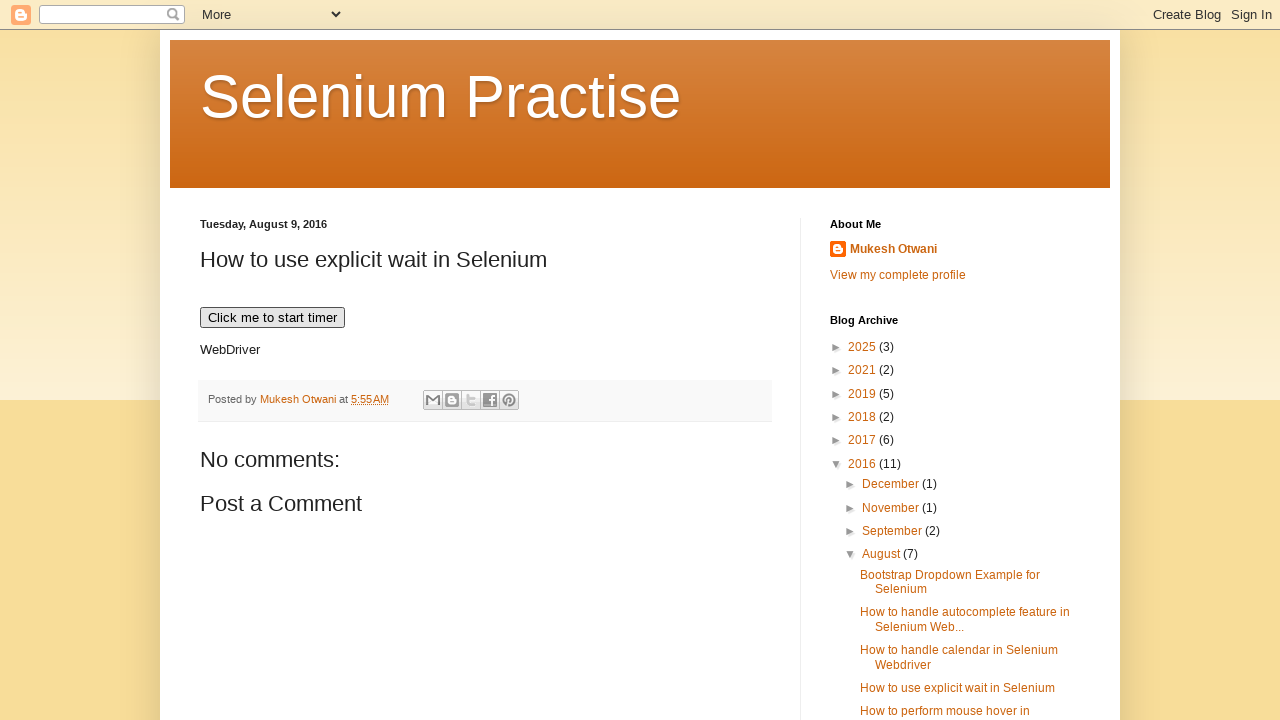

Clicked the button again to trigger timed text display a second time at (272, 318) on xpath=//button[@onclick='timedText()']
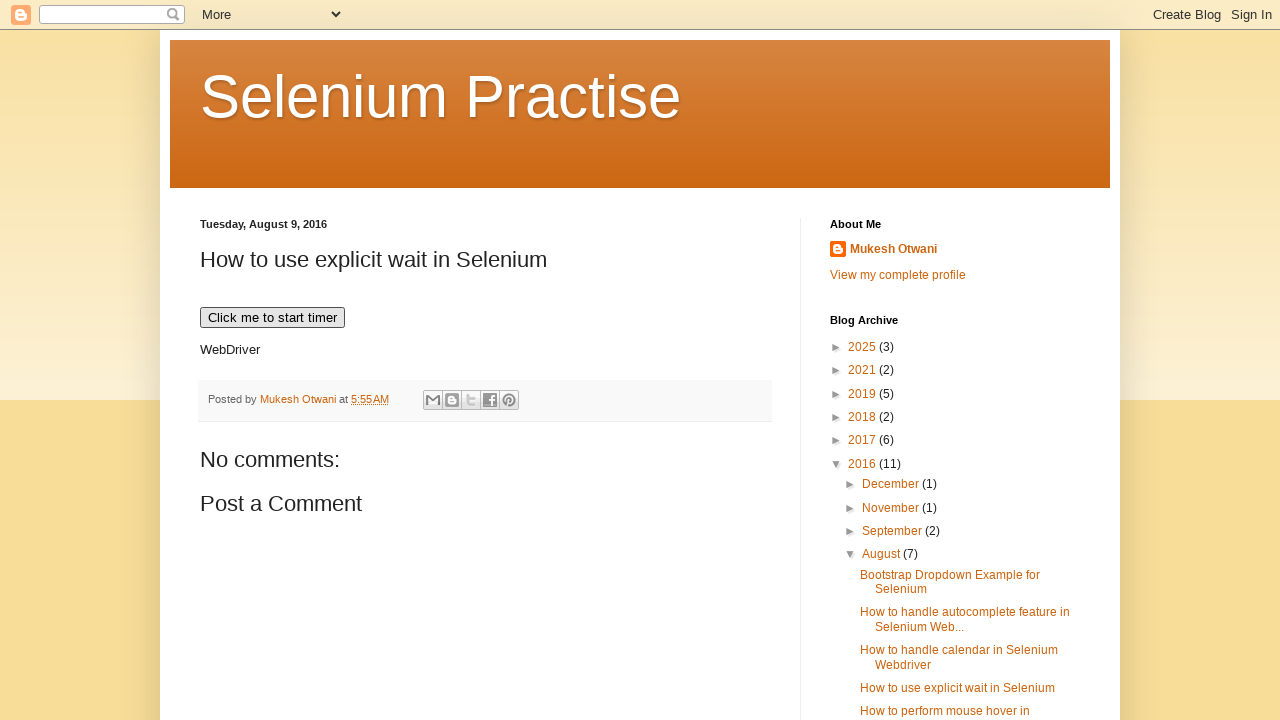

Verified that 'WebDriver' text appears again after second button click
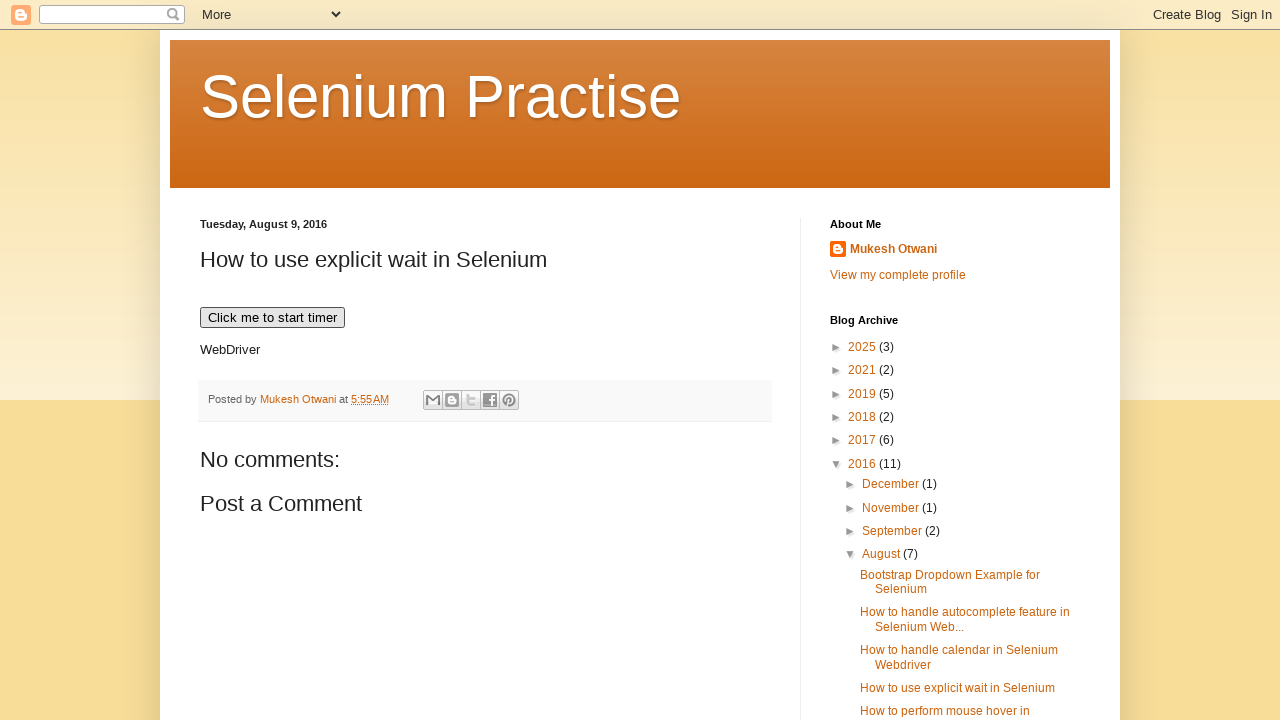

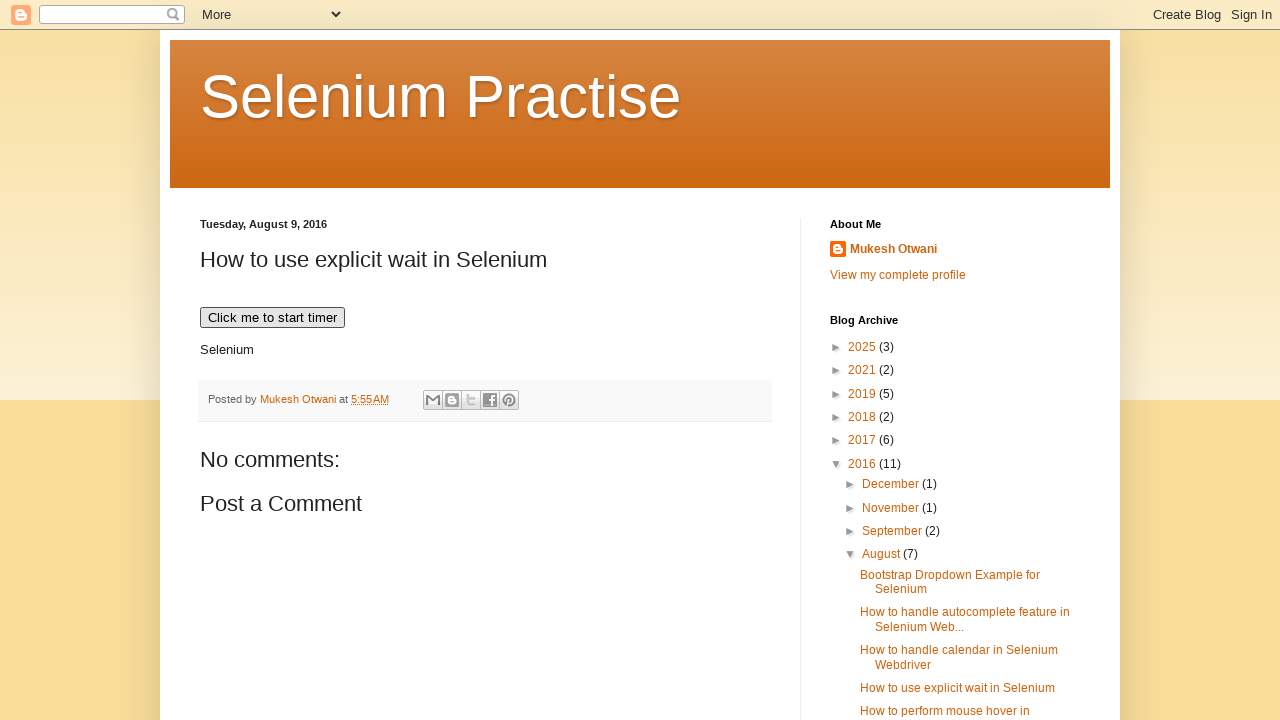